Tests nested frames navigation by clicking on Nested Frames link, switching to the top frame, then to the middle frame, and verifying the content

Starting URL: http://the-internet.herokuapp.com/

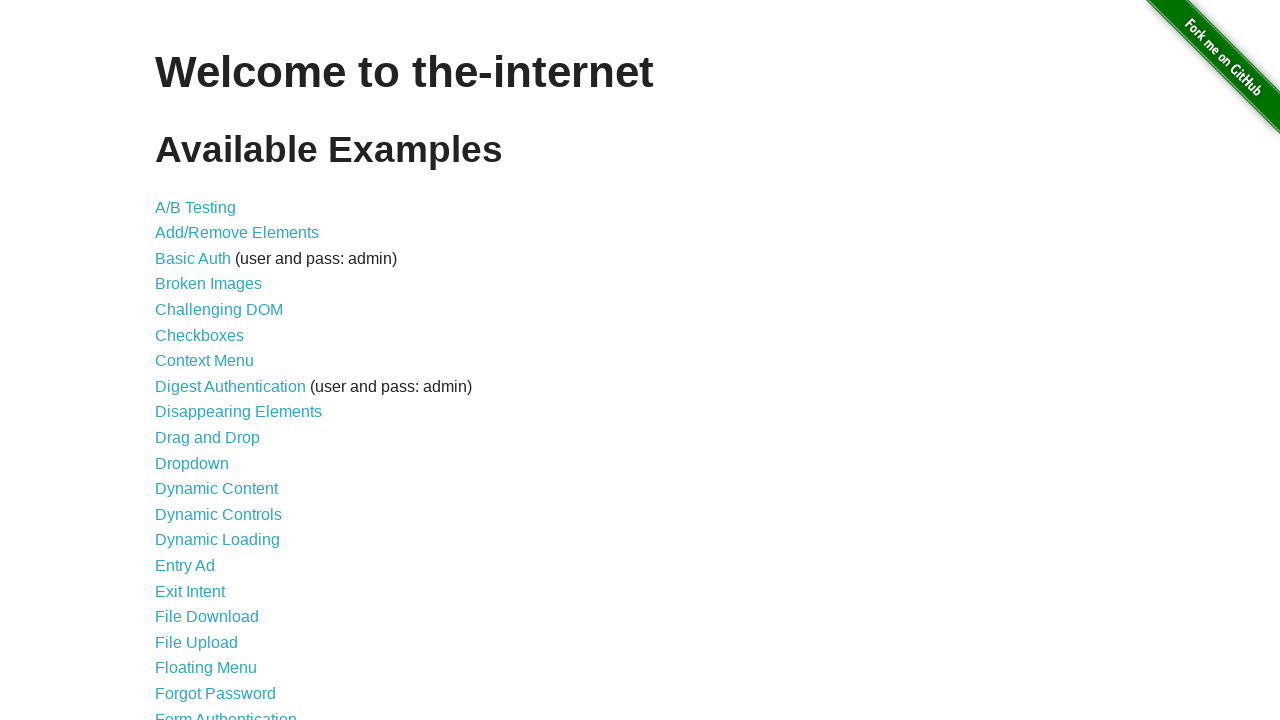

Clicked on Nested Frames link at (210, 395) on text=Nested Frames
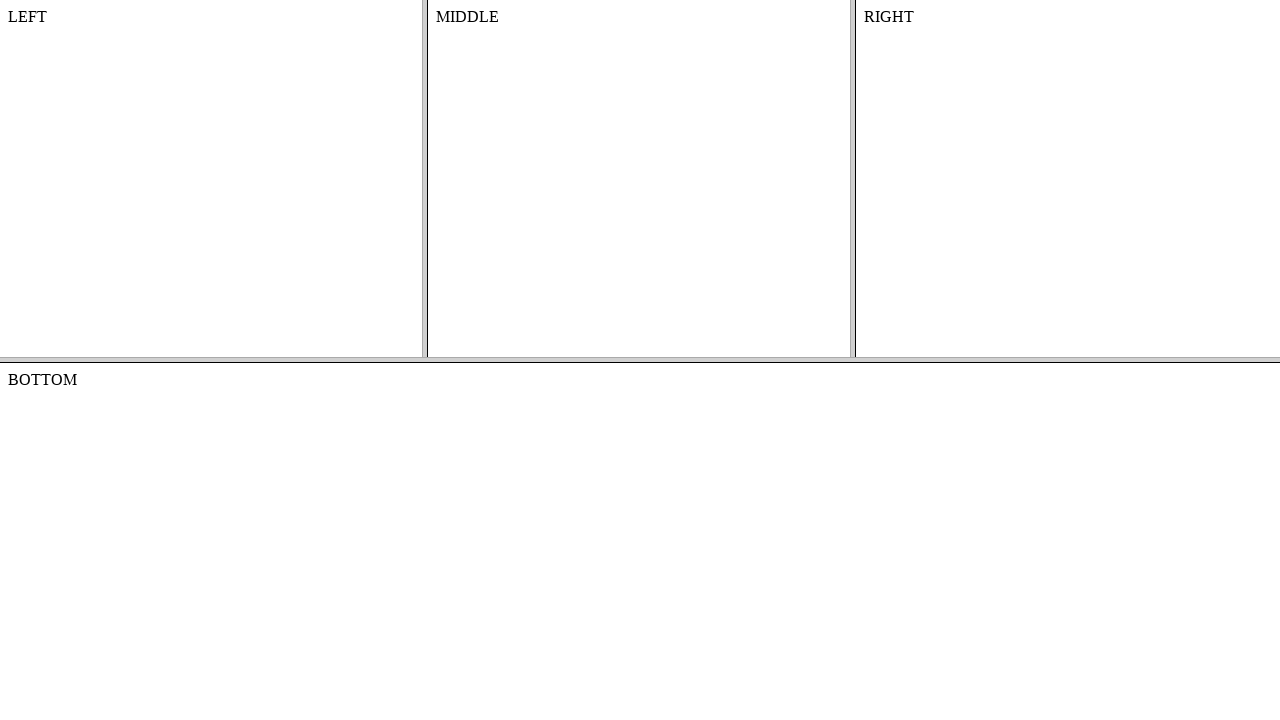

Located top frame with name 'frame-top'
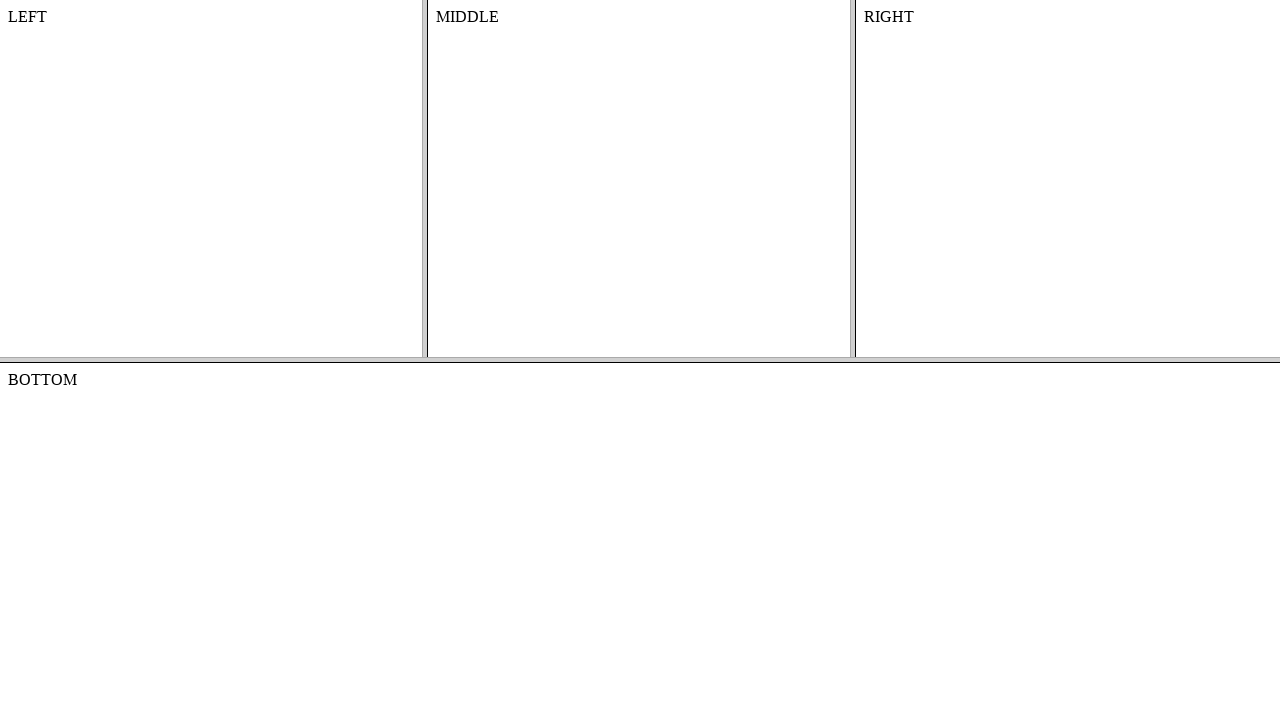

Located middle frame within top frame
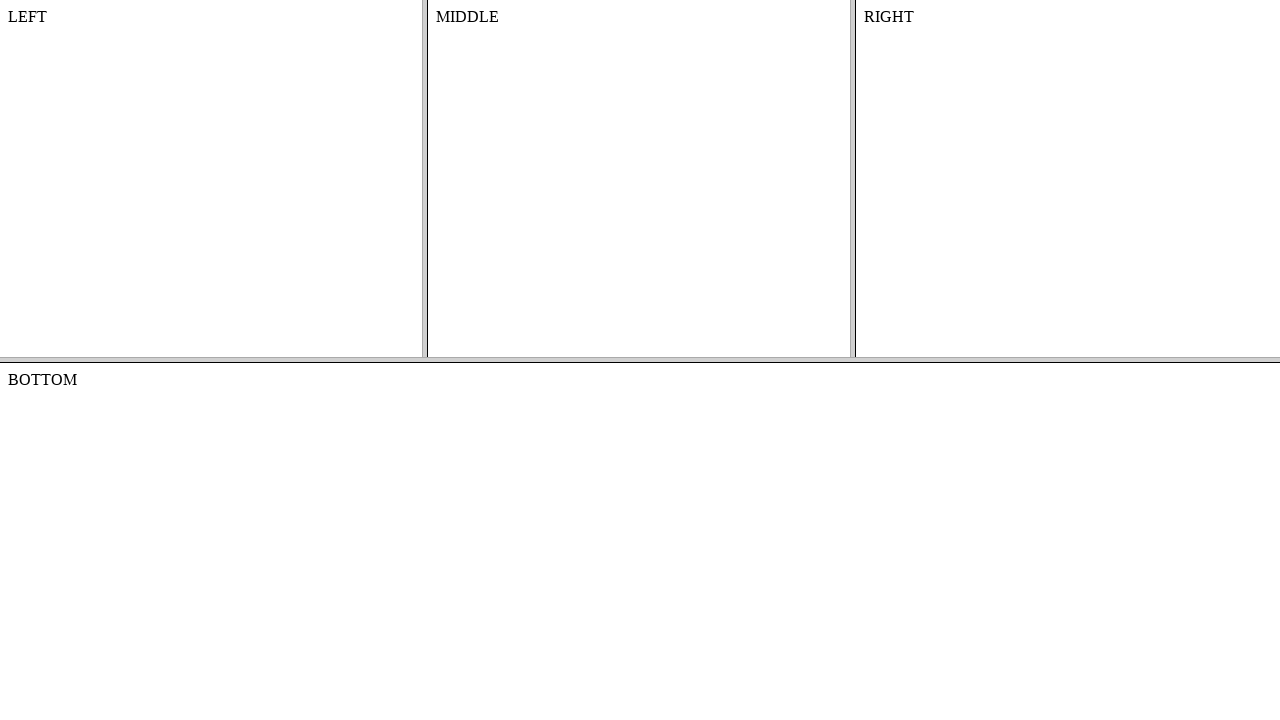

Content element loaded in middle frame
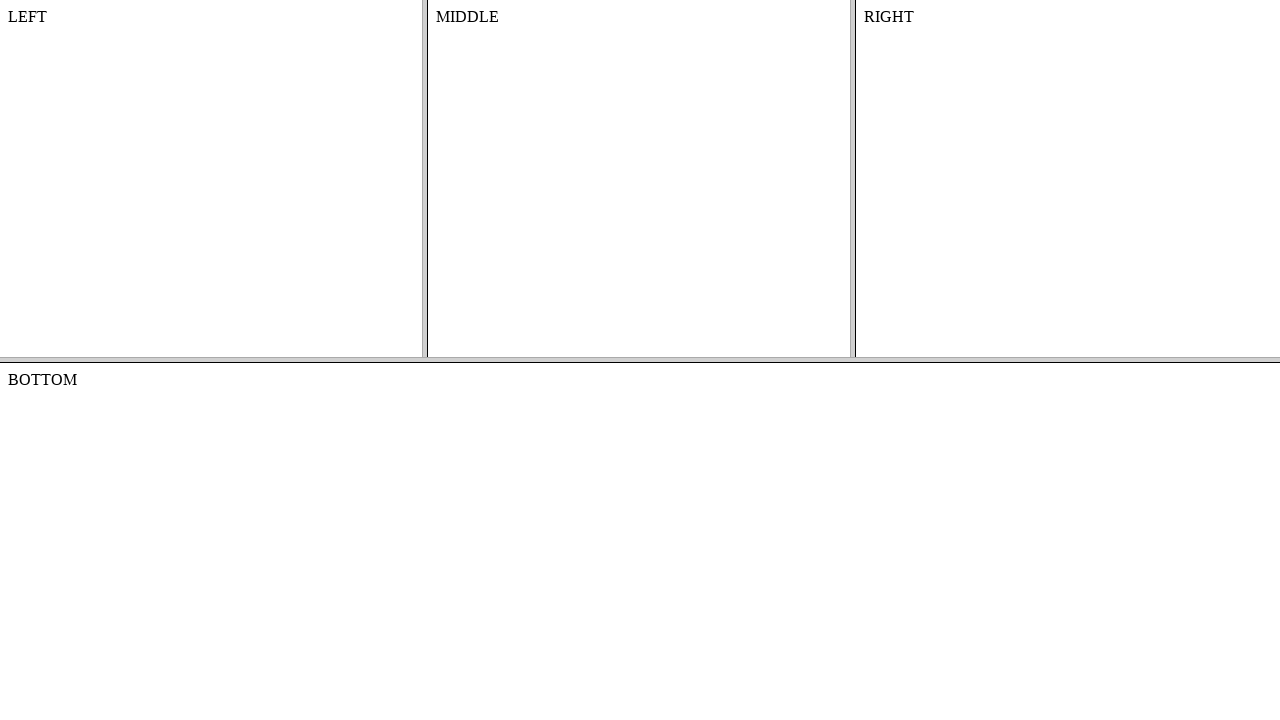

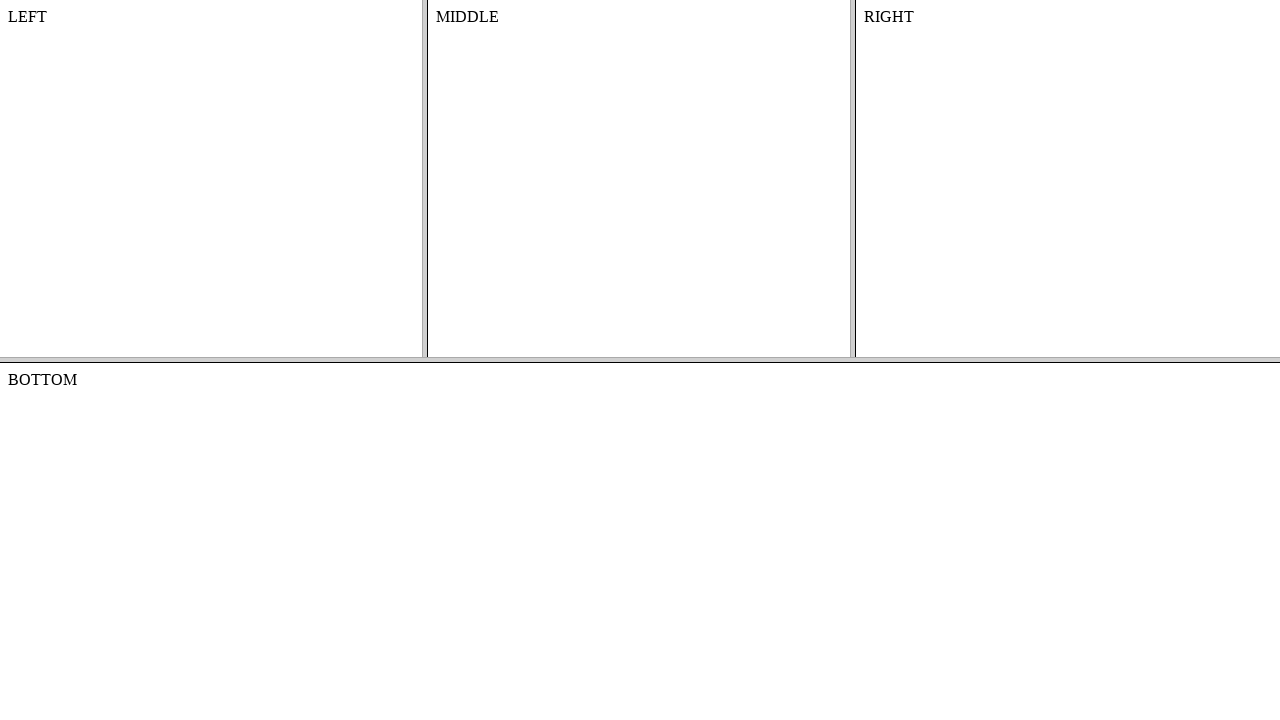